Tests Bootstrap dropdown menu functionality by clicking the dropdown button and selecting a specific option (JavaScript) from the dropdown list

Starting URL: http://seleniumpractise.blogspot.com/2016/08/bootstrap-dropdown-example-for-selenium.html

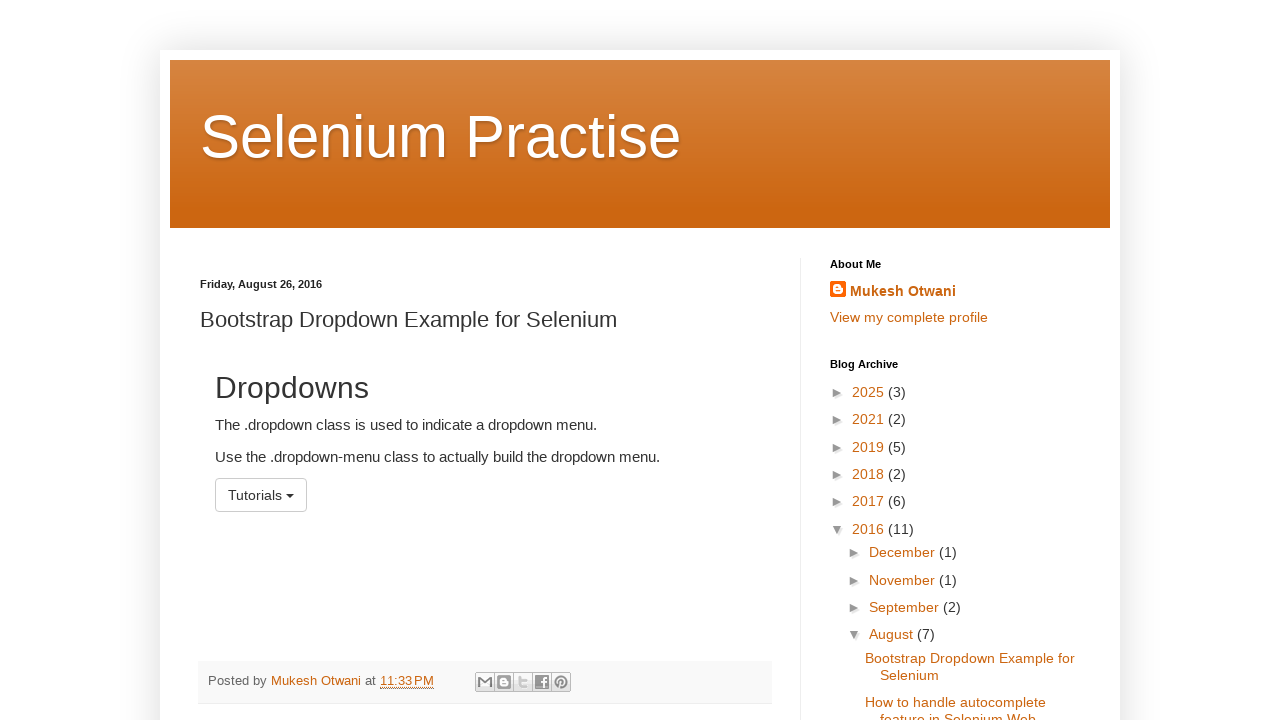

Clicked dropdown menu button to open it at (261, 495) on #menu1
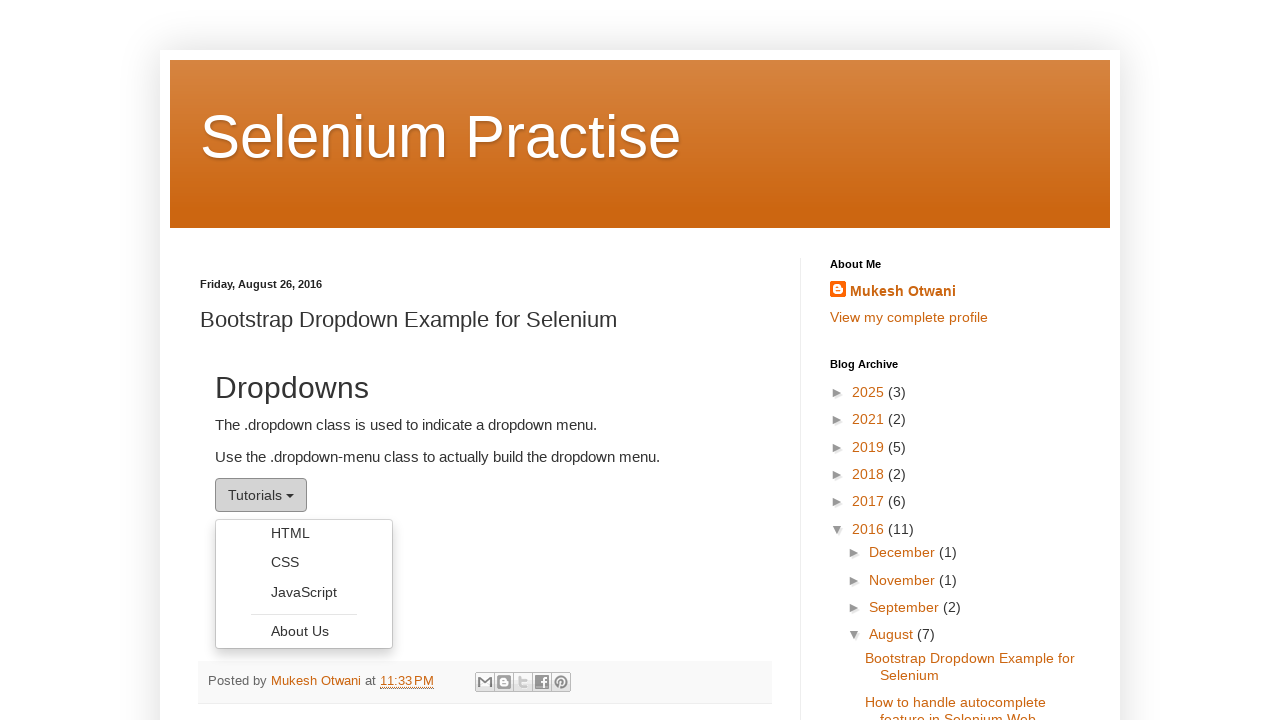

Dropdown menu appeared
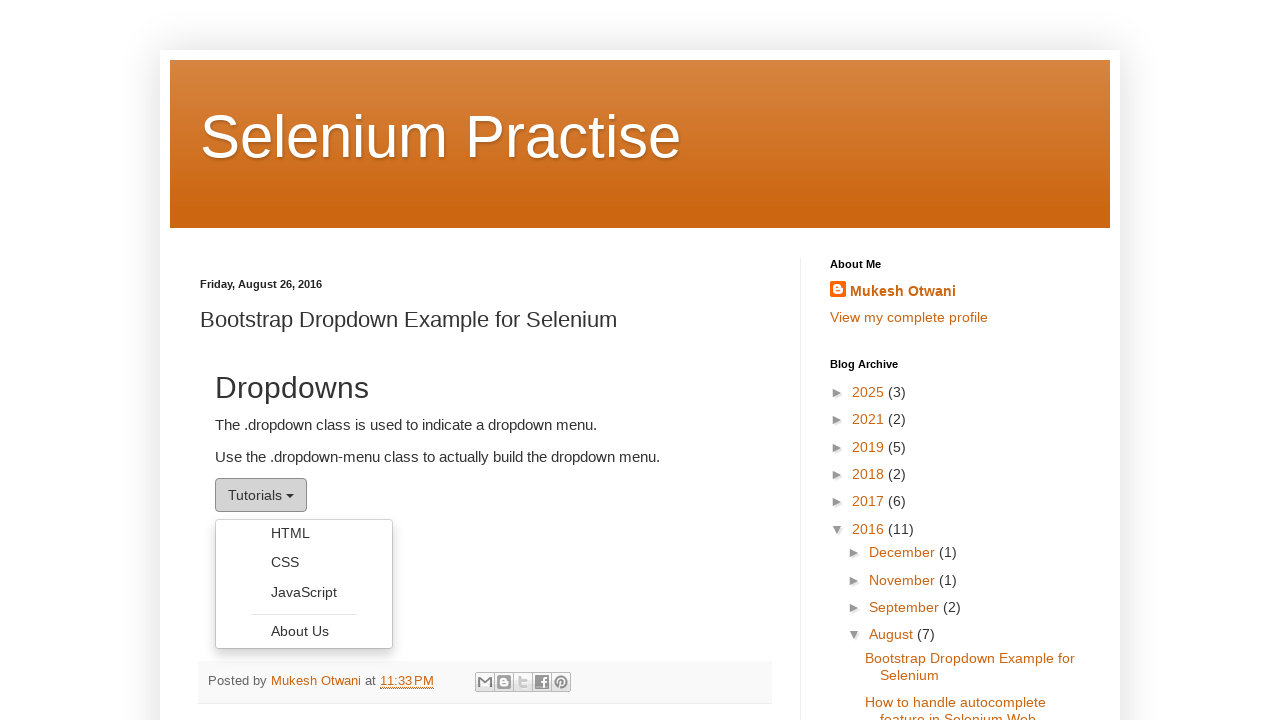

Selected 'JavaScript' option from dropdown menu at (304, 592) on ul.dropdown-menu li a:text('JavaScript')
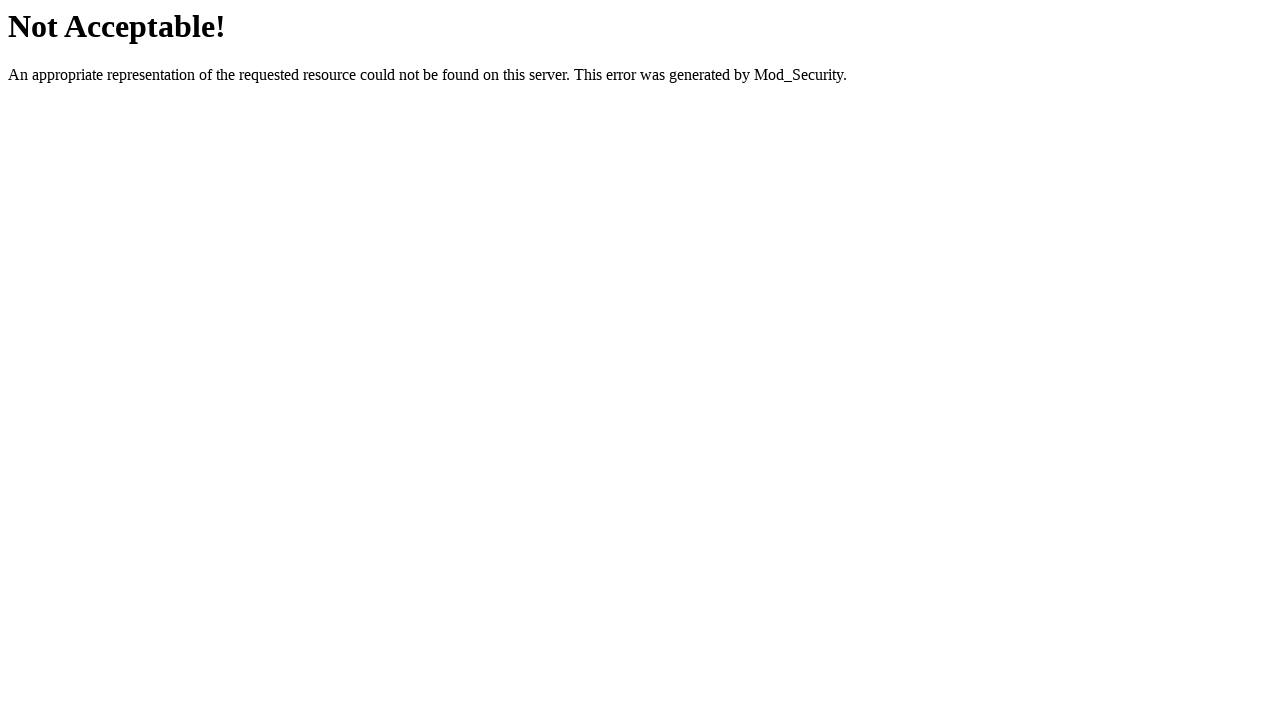

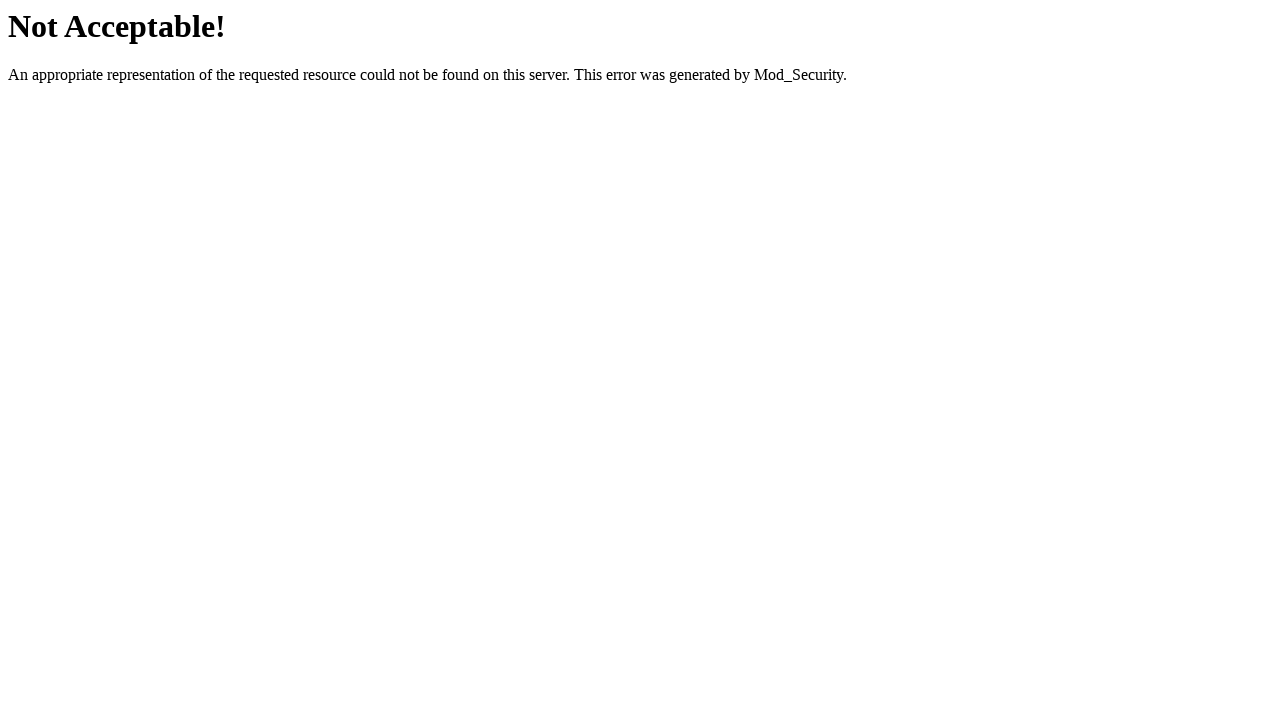